Tests checkbox functionality on an automation practice page by clicking a checkbox and verifying that another option element is enabled and readable

Starting URL: https://www.rahulshettyacademy.com/AutomationPractice/

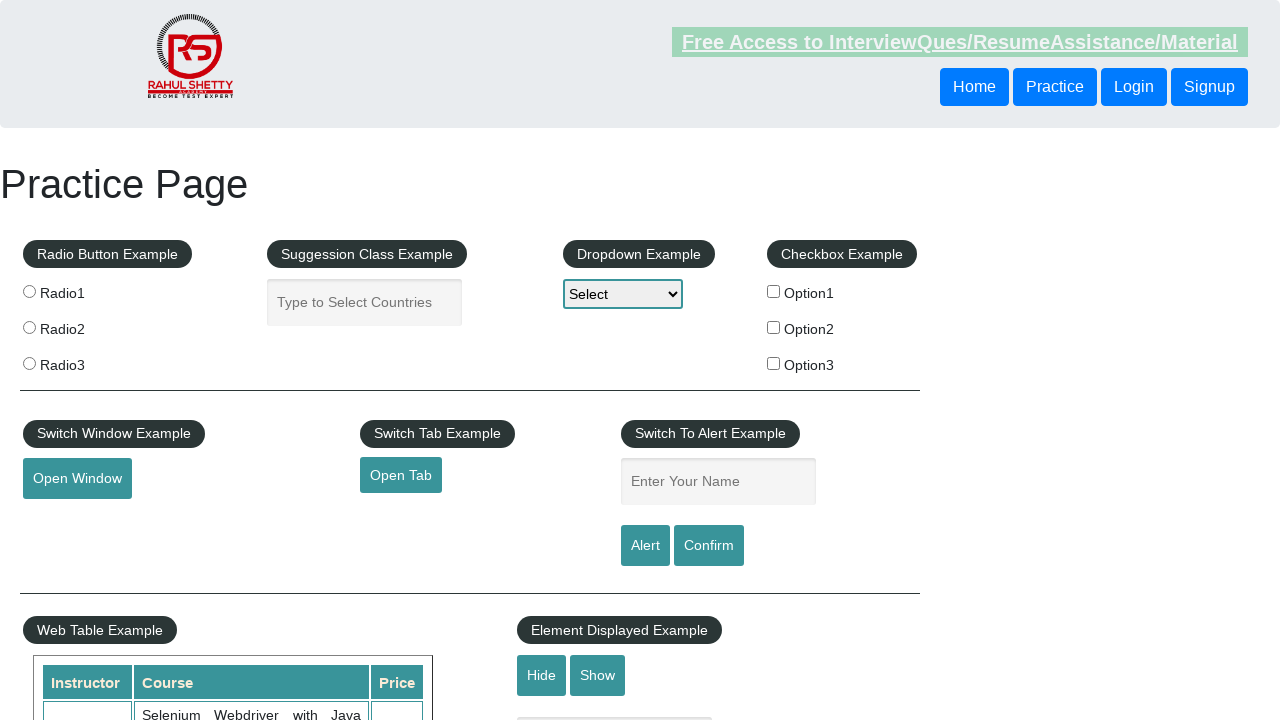

Clicked checkbox option 2 at (774, 327) on #checkBoxOption2
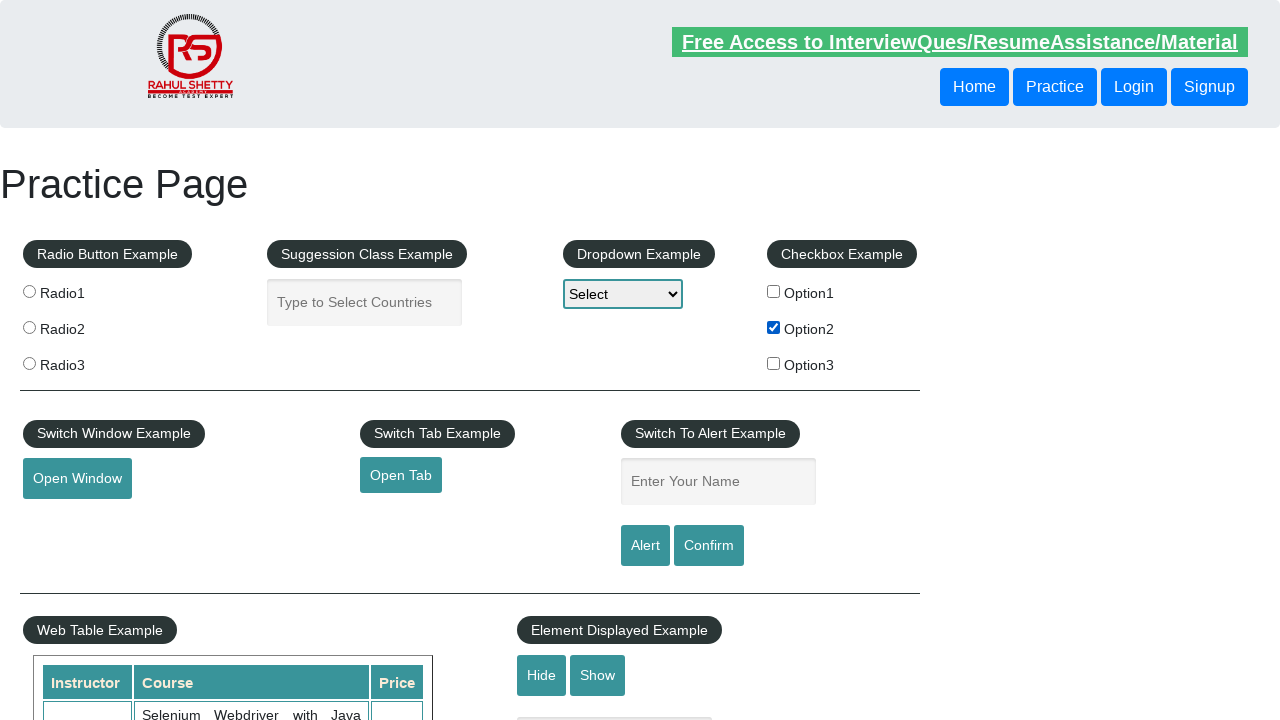

Located Option3 label element
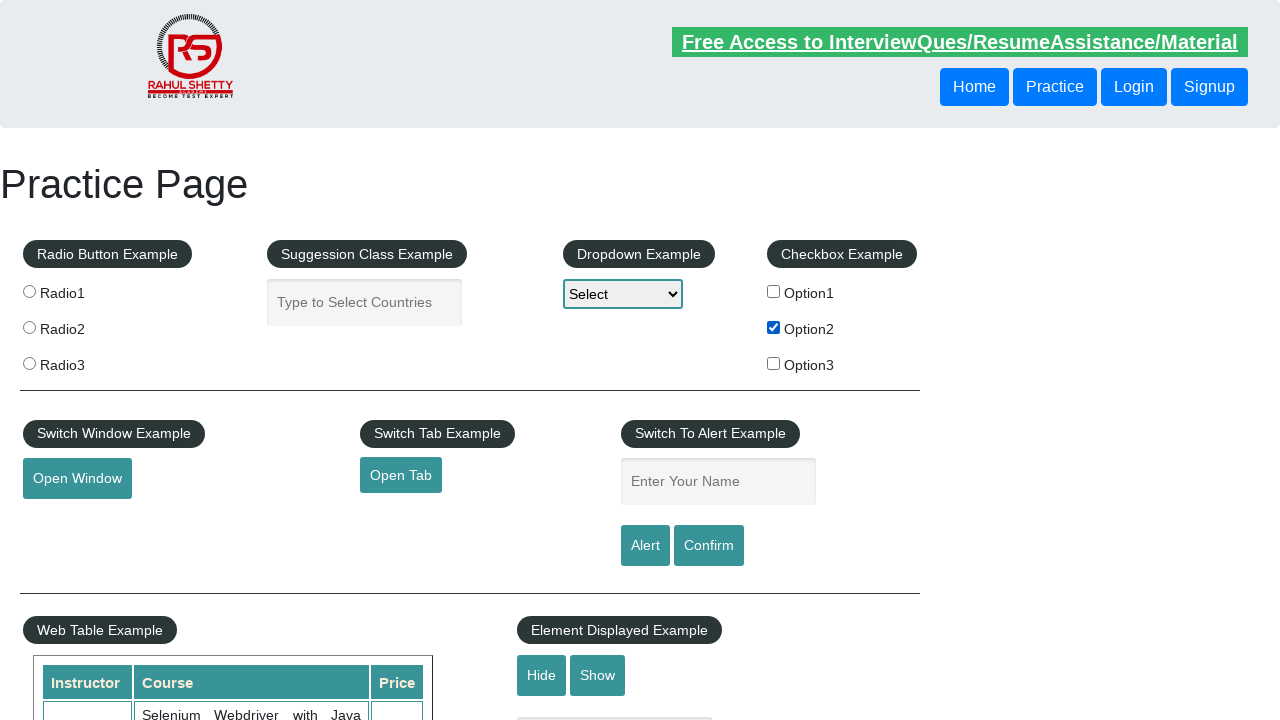

Option3 label became visible
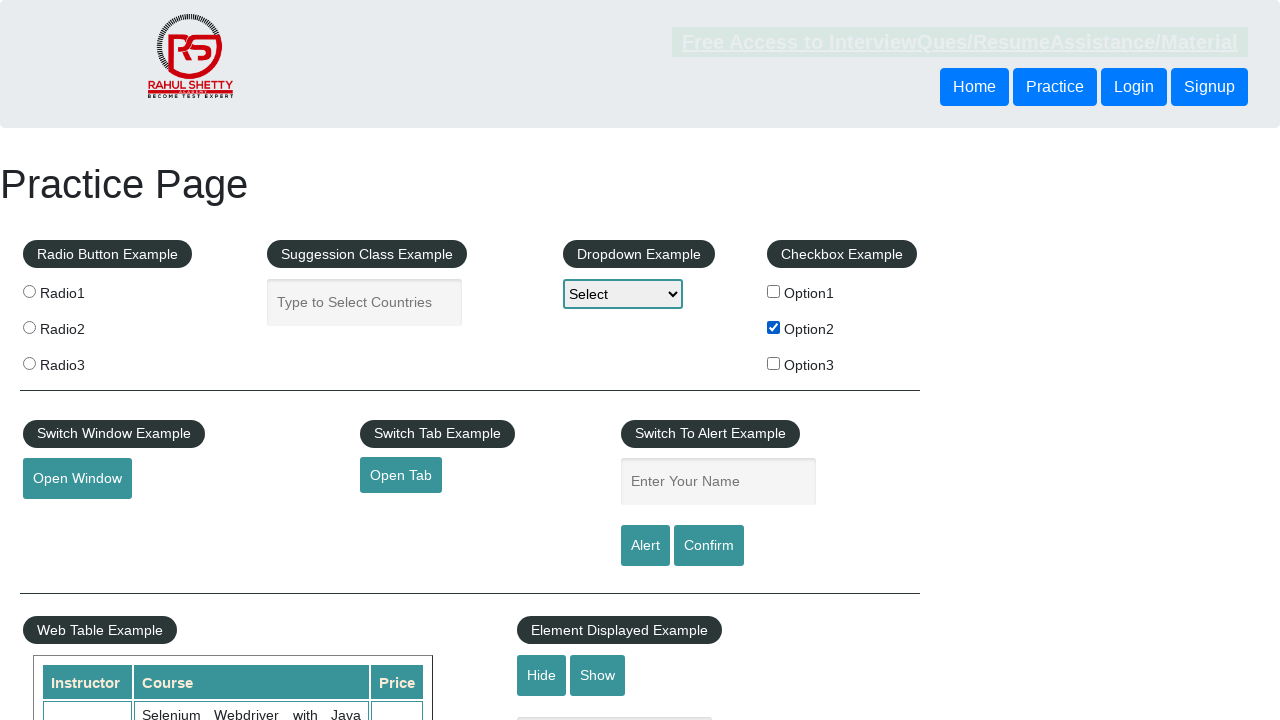

Verified Option3 label is enabled
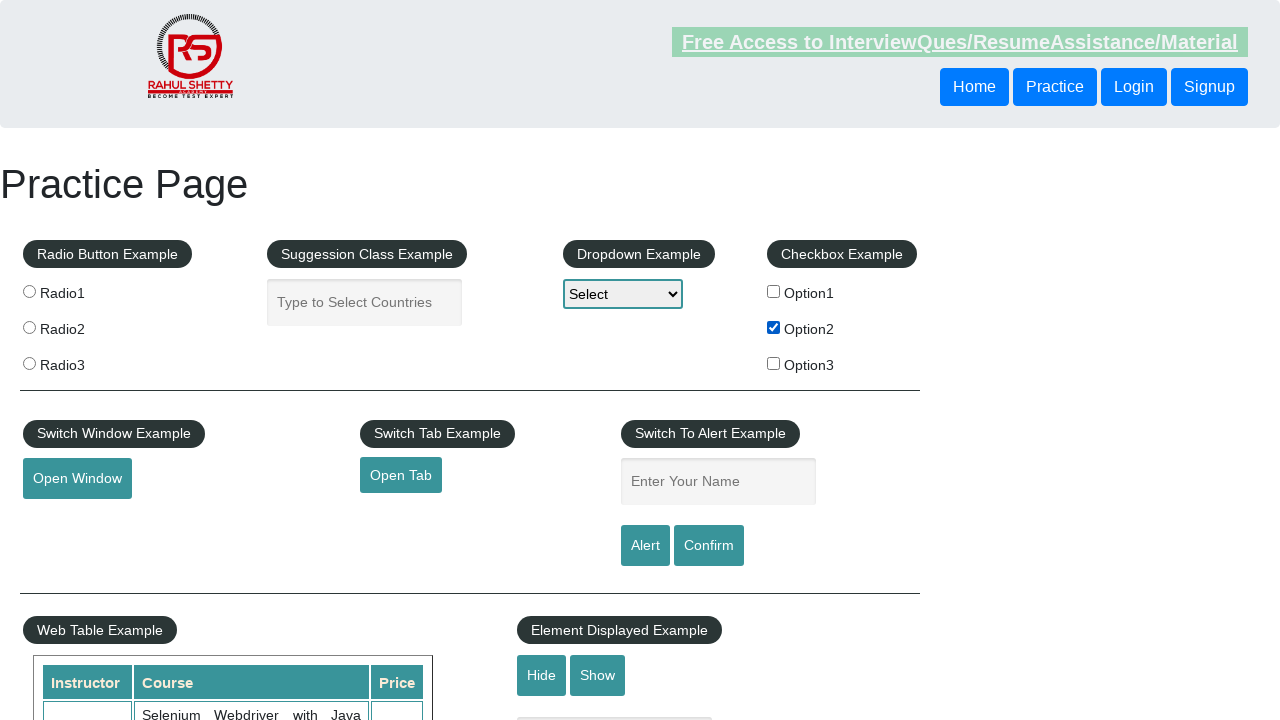

Retrieved Option3 label text: '
                     Option3
                '
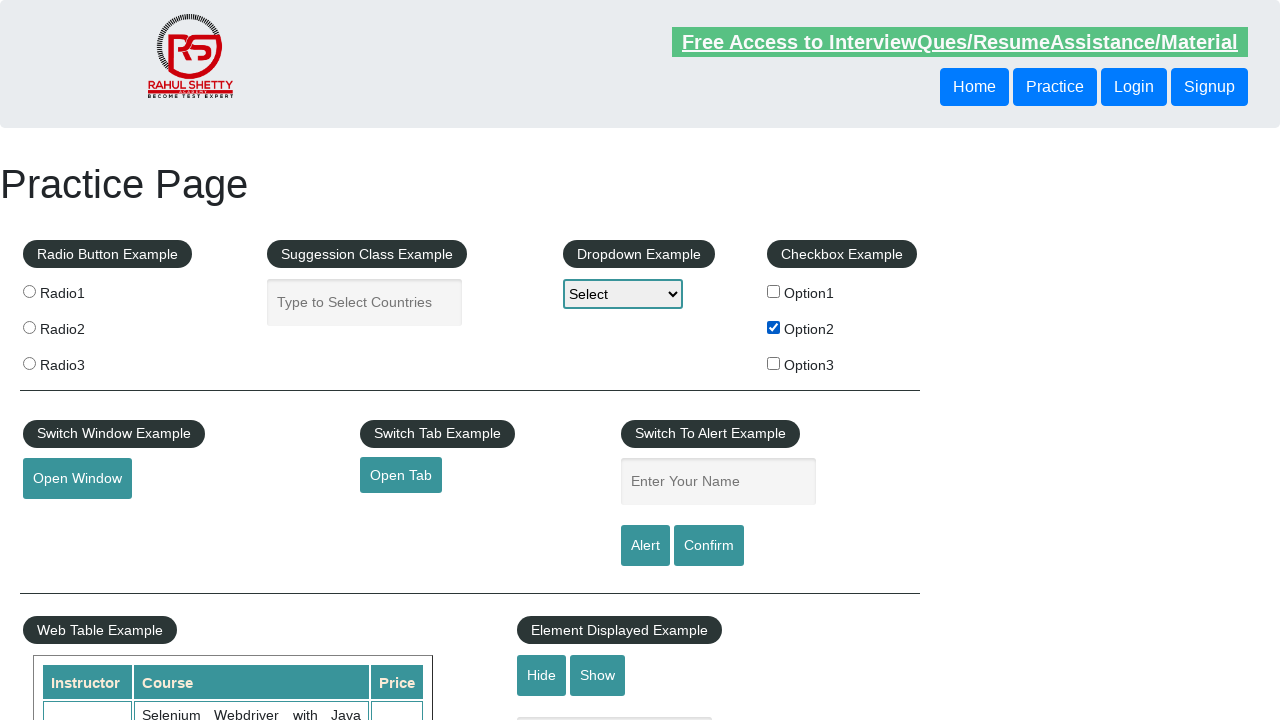

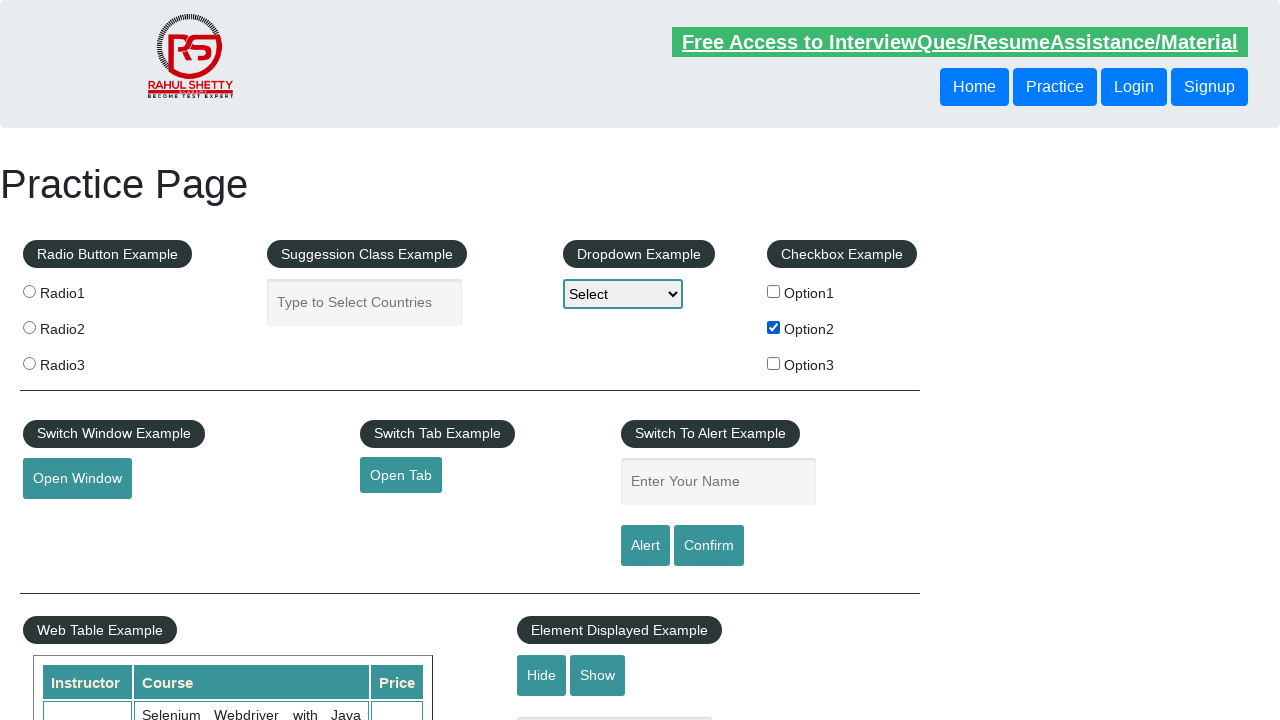